Tests the Rutgers course catalog search form by selecting a semester, campus location, education levels, and then selecting a school/unit from a dropdown to view course listings.

Starting URL: https://classes.rutgers.edu/soc/#home

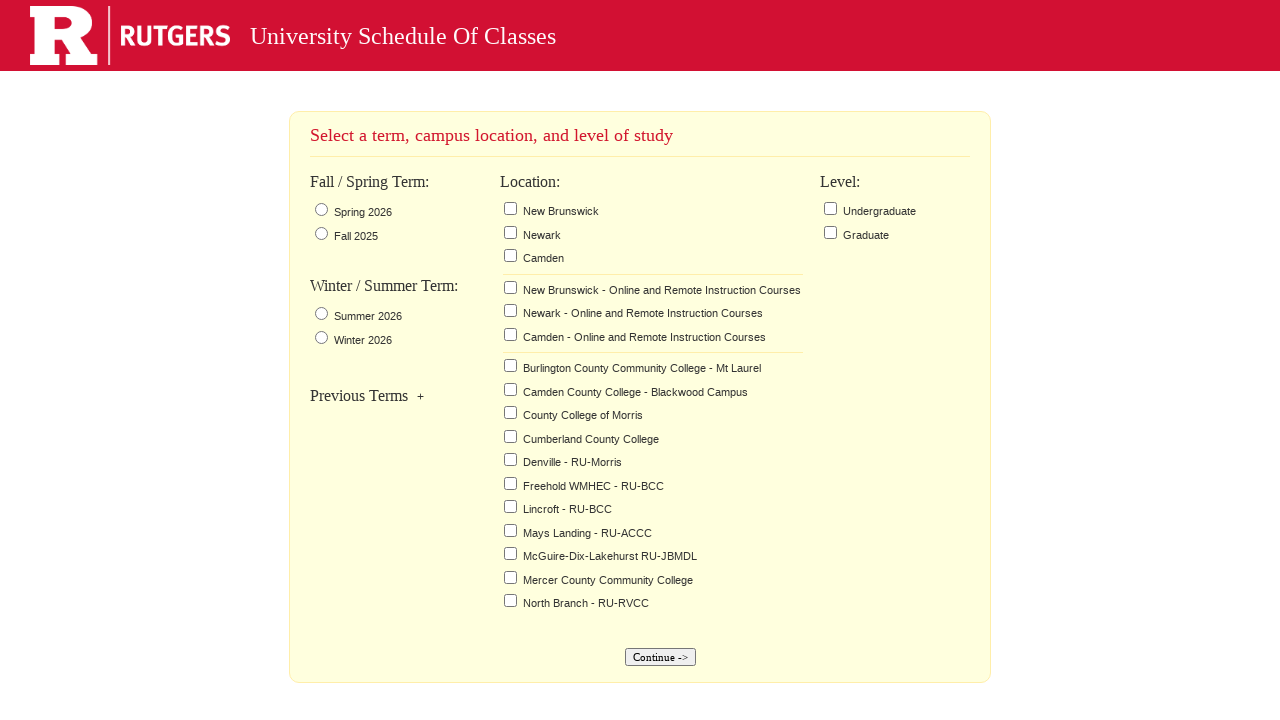

Semester selector became visible
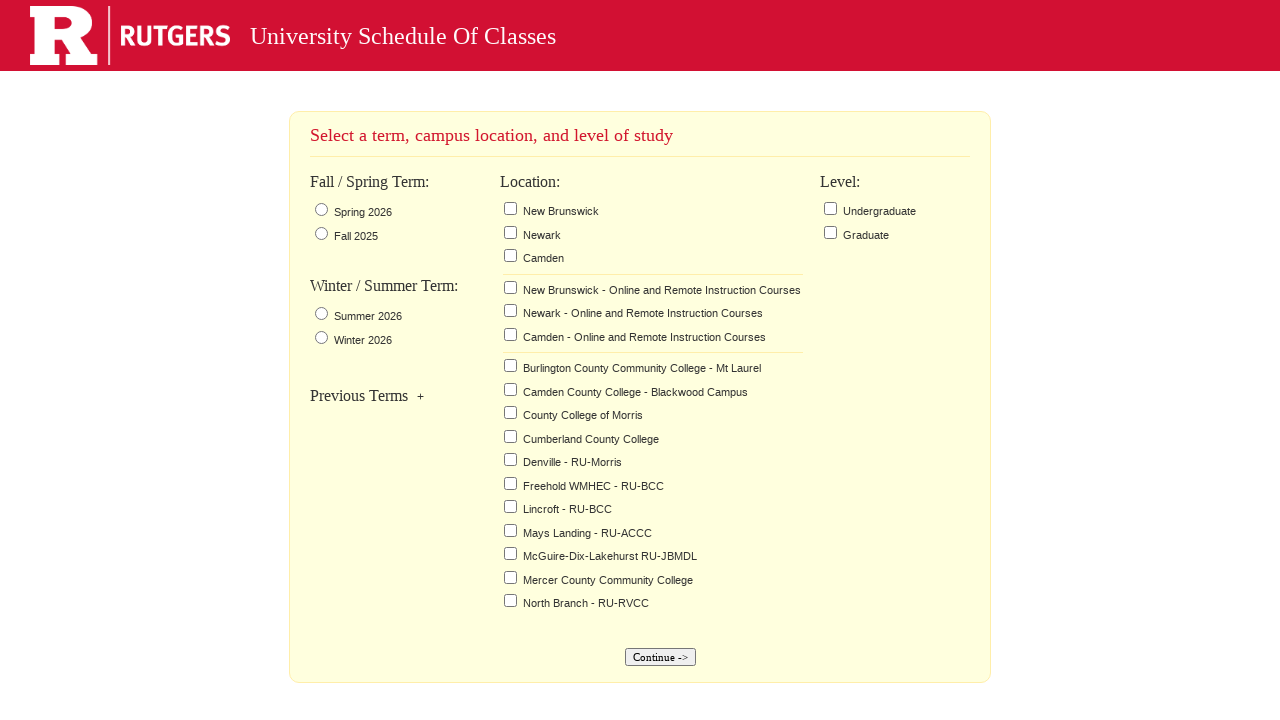

Clicked on semester selector at (363, 212) on xpath=//*[@id="FALL_SPRING_1_TEXT"]
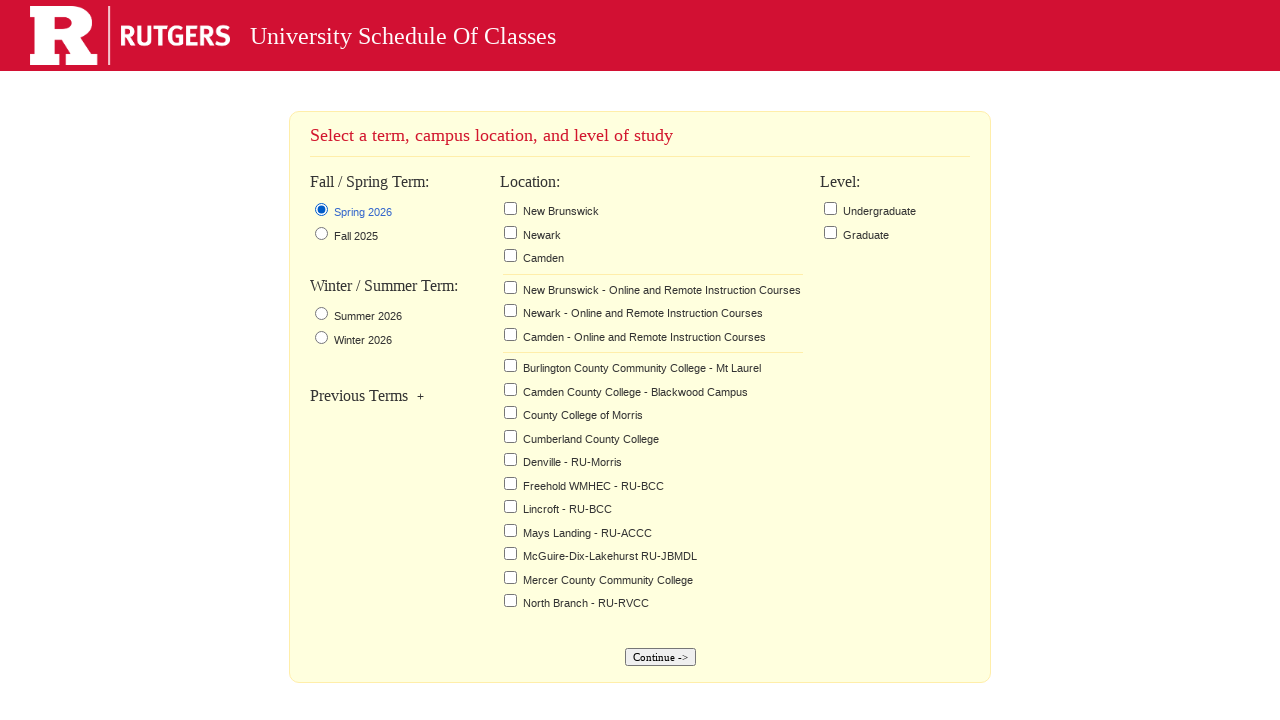

Selected New Brunswick campus location at (560, 211) on xpath=//*[@id="div-location"]/ul/li[1]/label/span
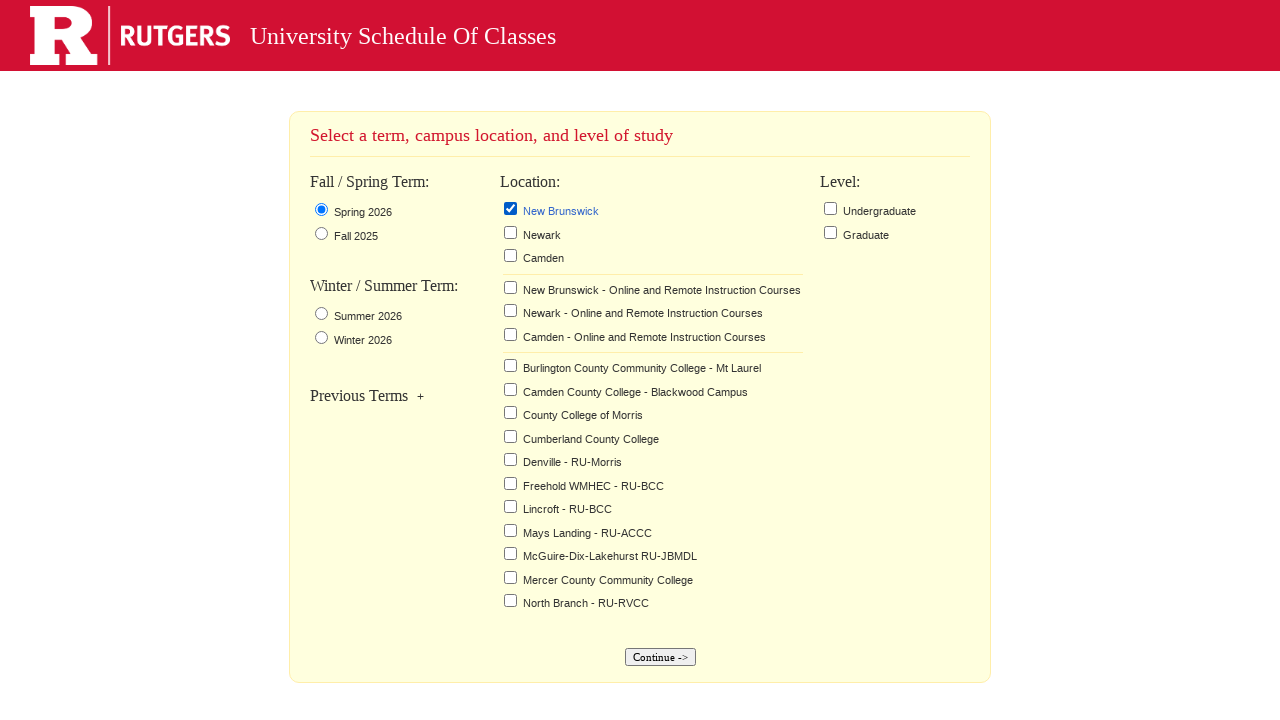

Selected Undergraduate education level at (830, 208) on xpath=//*[@id="level_U"]
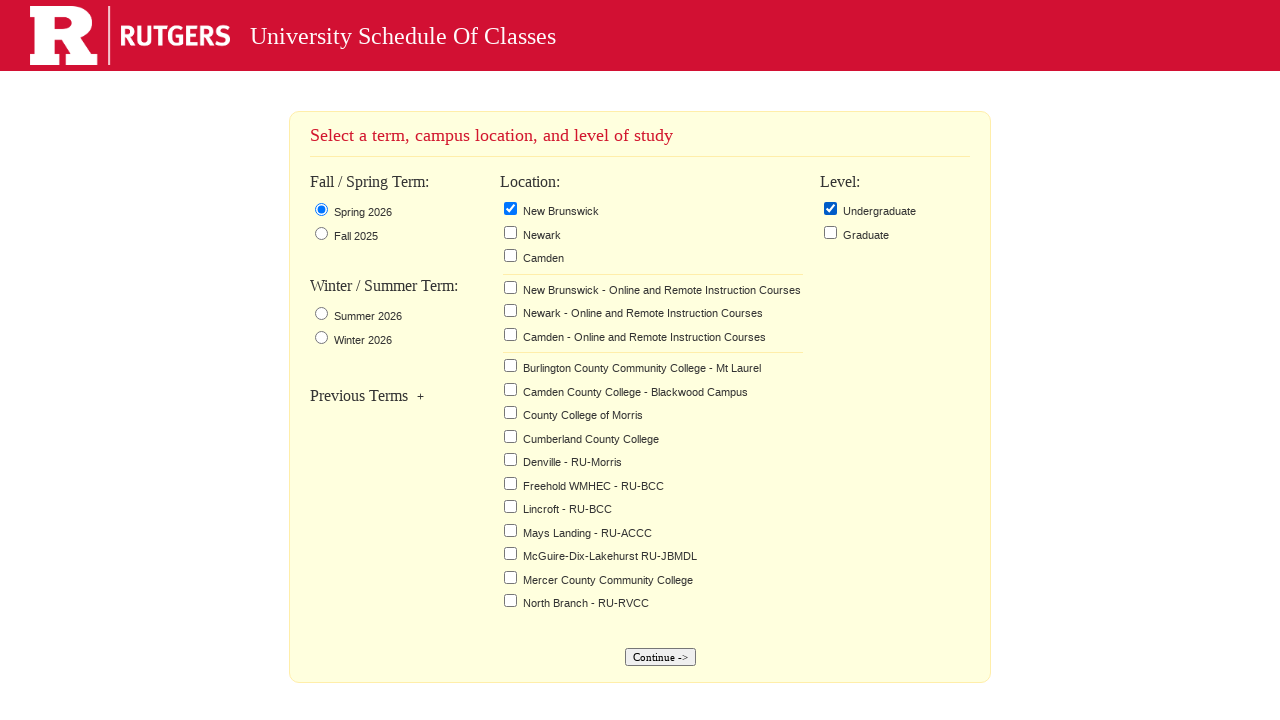

Selected Graduate education level at (830, 232) on xpath=//*[@id="level_G"]
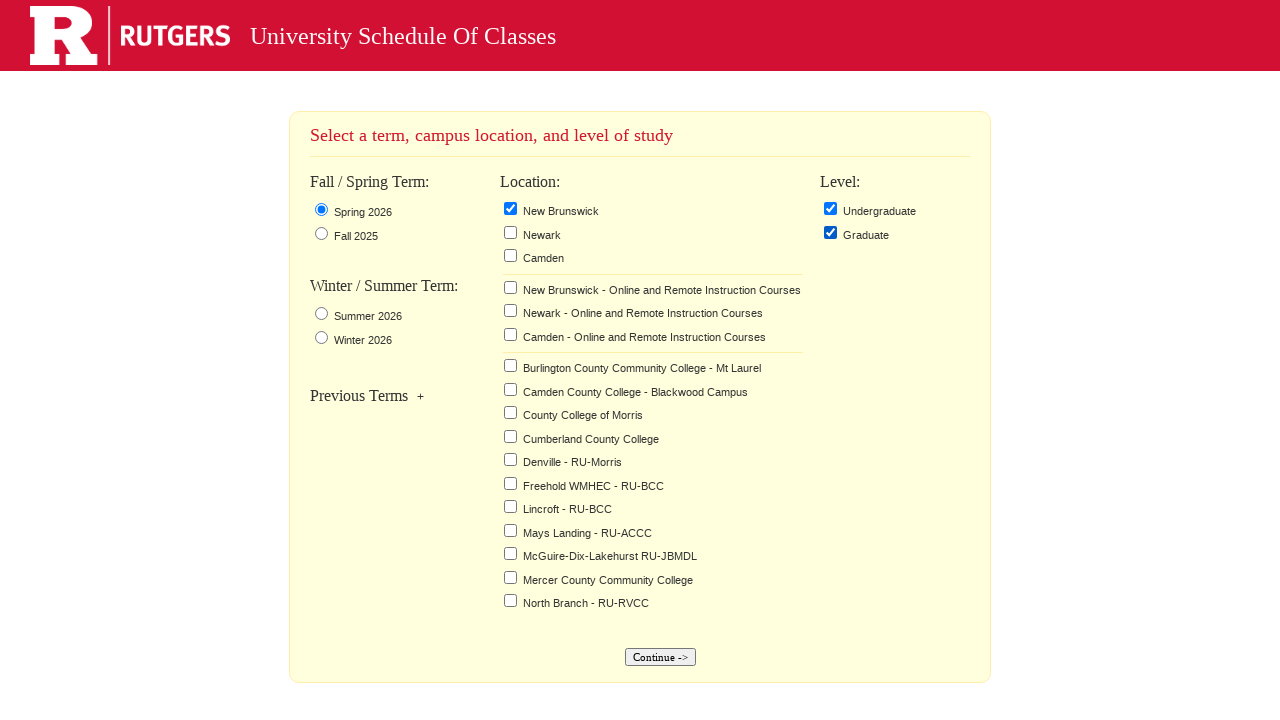

Clicked continue button to submit the form at (660, 657) on xpath=//*[@id="continueButton"]
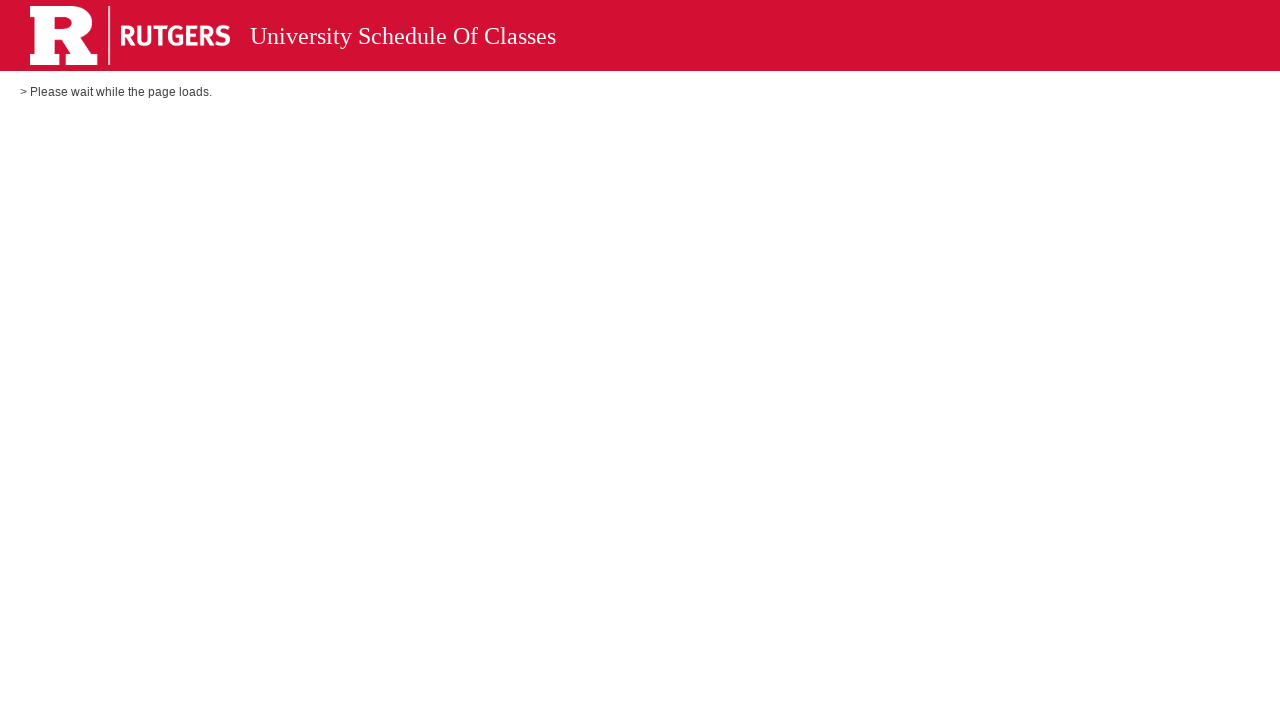

School/Unit search field became visible
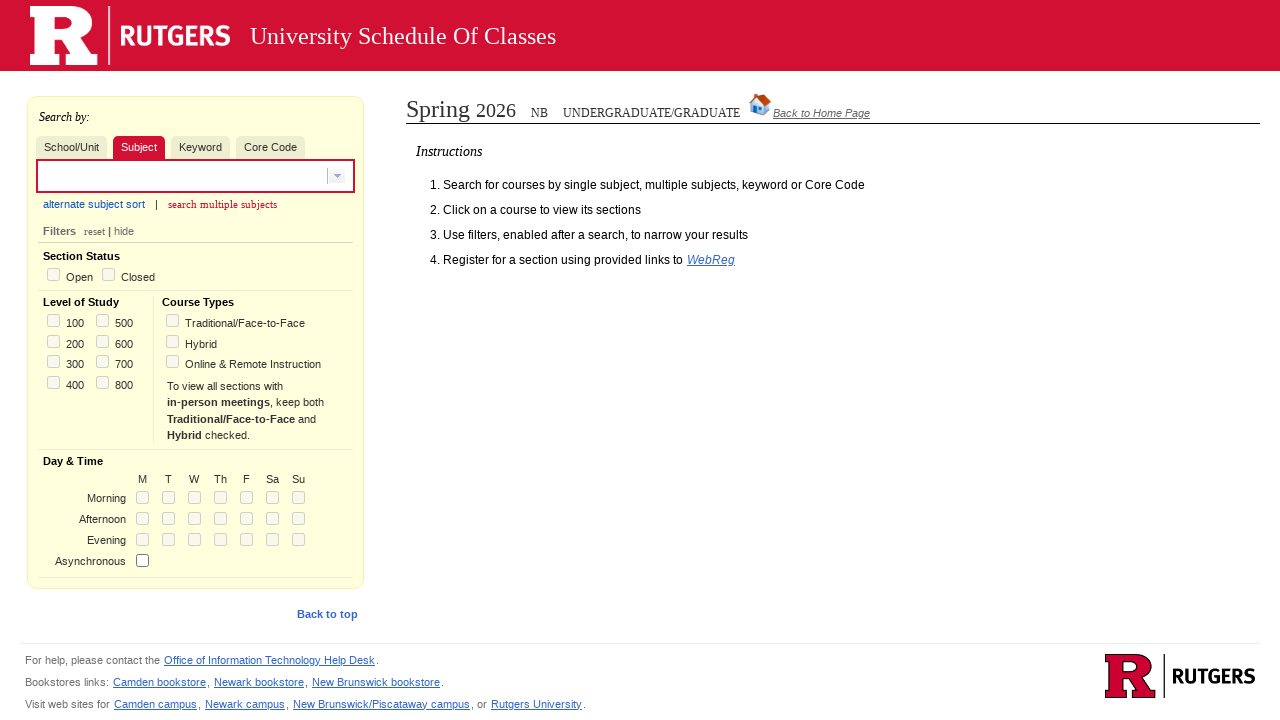

Clicked on School/Unit search field at (72, 147) on xpath=//*[@id="school_search_id"]
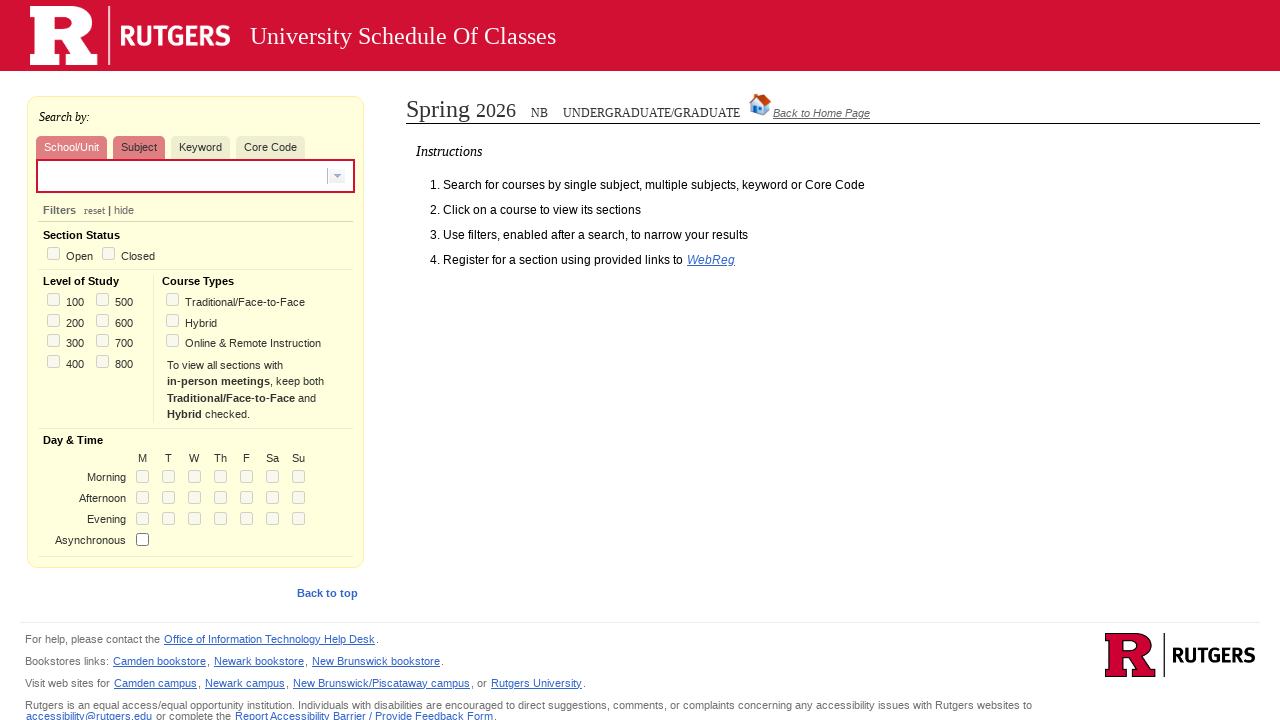

Clicked dropdown to expand School/Unit options at (337, 176) on xpath=//*[@id="widget_dijit_form_FilteringSelect_1"]/div[1]/input
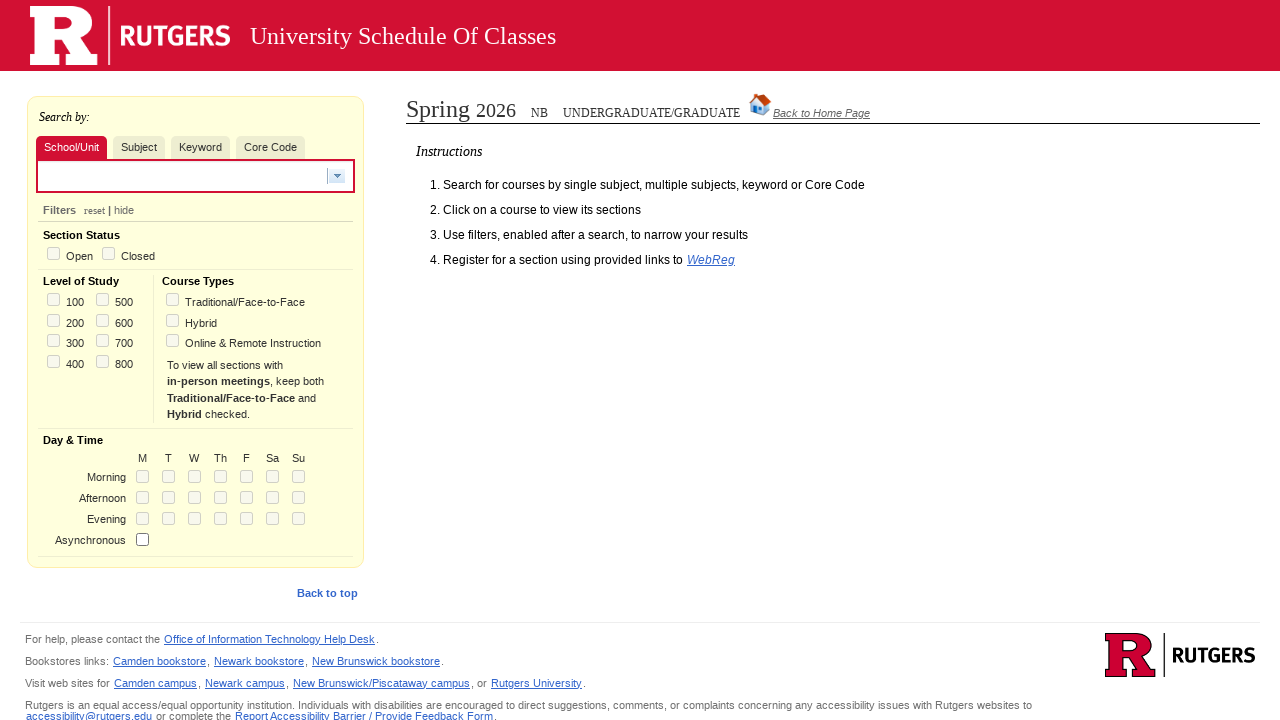

First school option in dropdown became visible
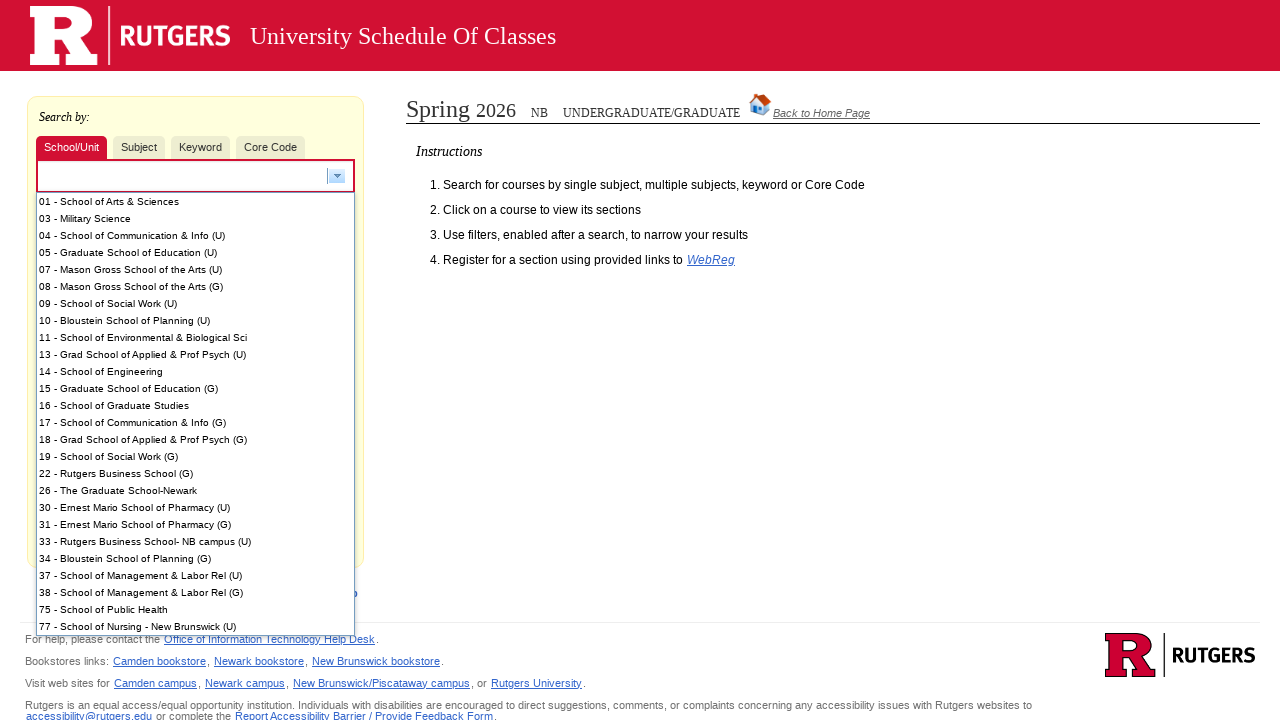

Selected first school option from dropdown at (196, 201) on #dijit_form_FilteringSelect_1_popup0
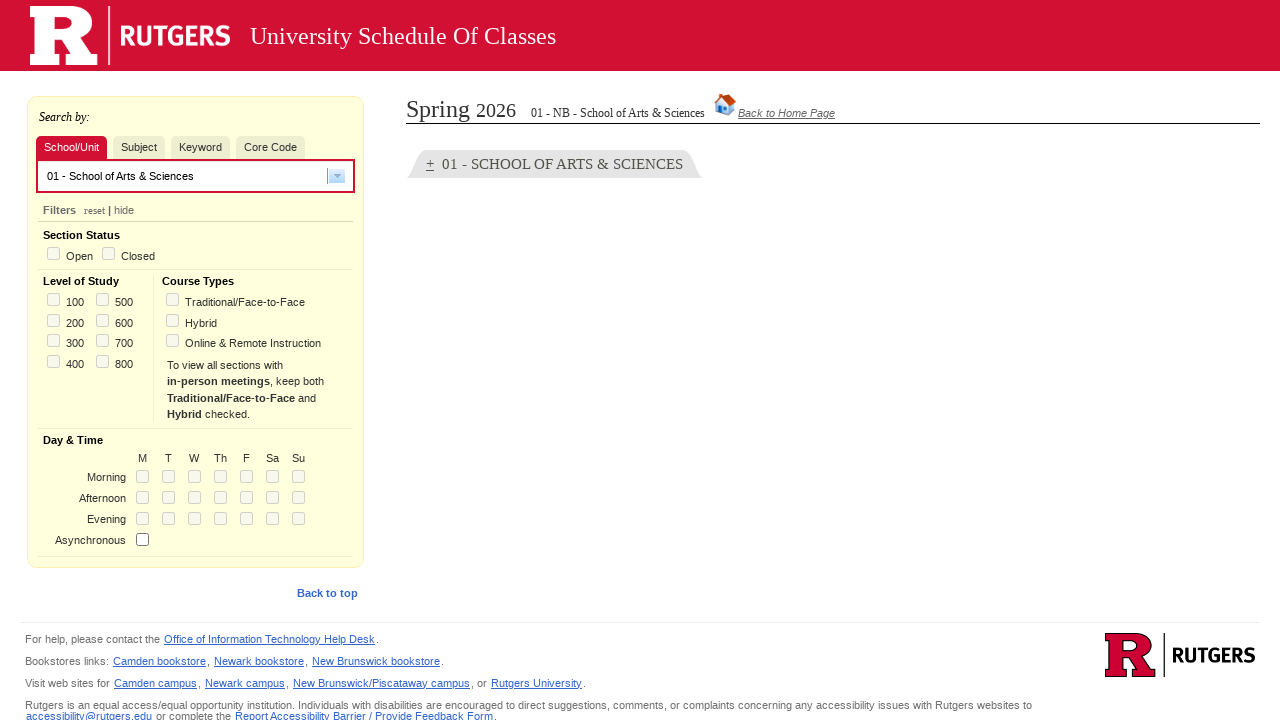

Course data loaded and became visible
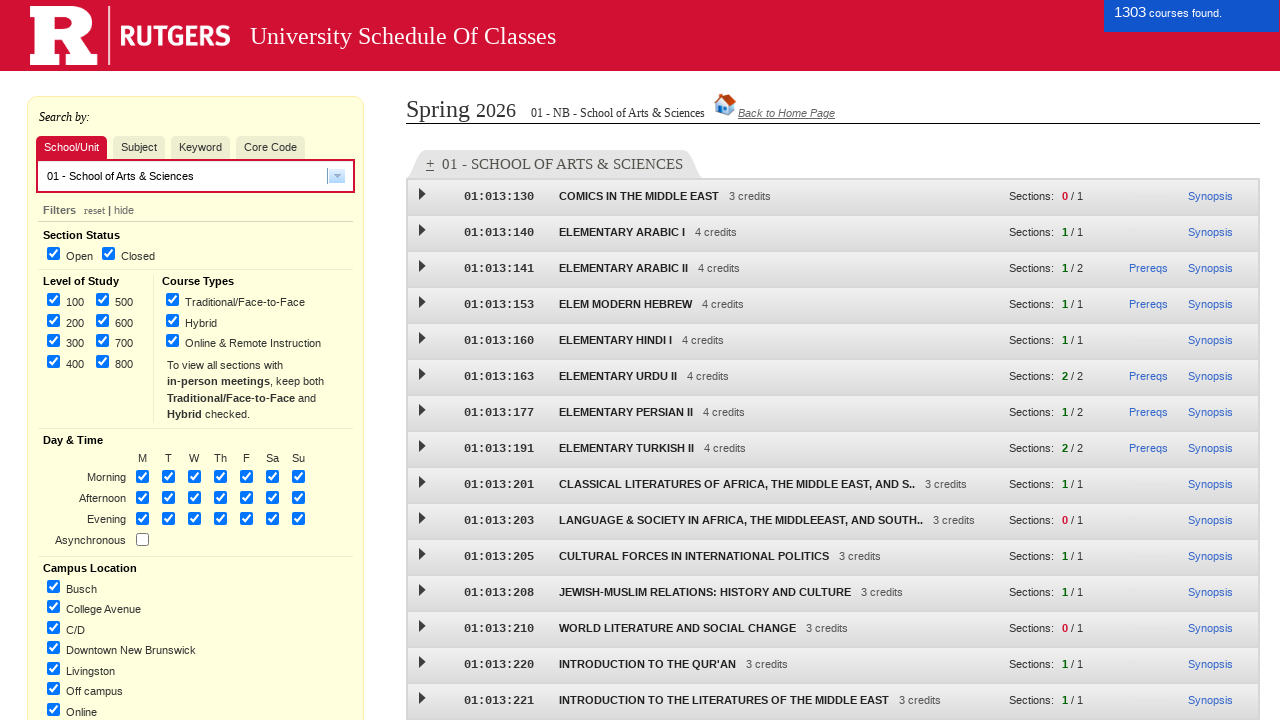

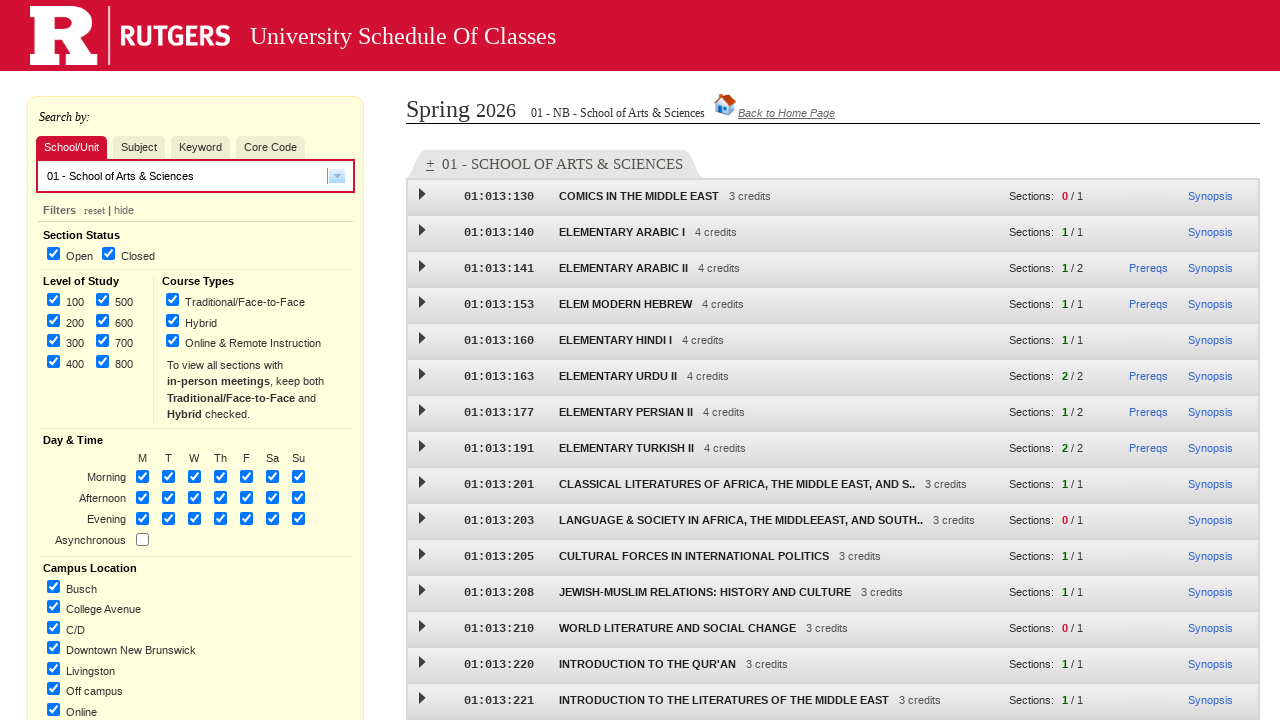